Navigates to a practice page and scrolls to a specific element (courses link) using JavaScript scrollIntoView

Starting URL: https://www.letskodeit.com/practice

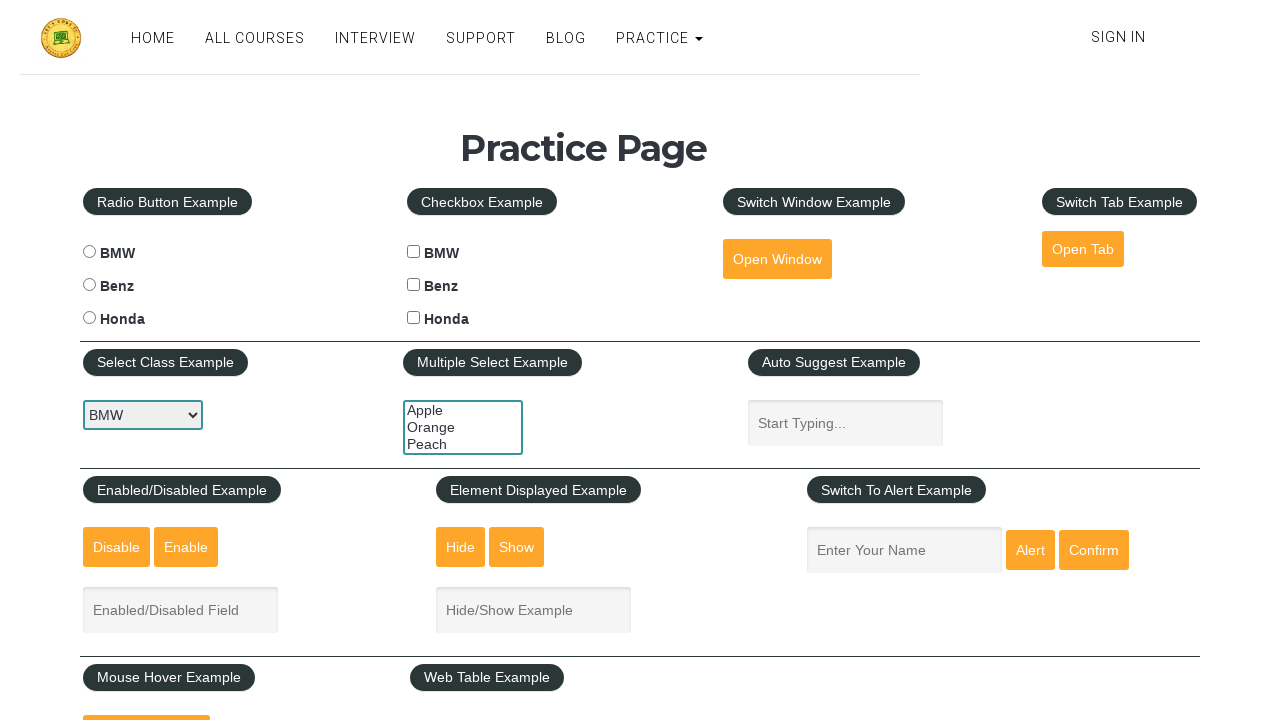

Navigated to practice page at https://www.letskodeit.com/practice
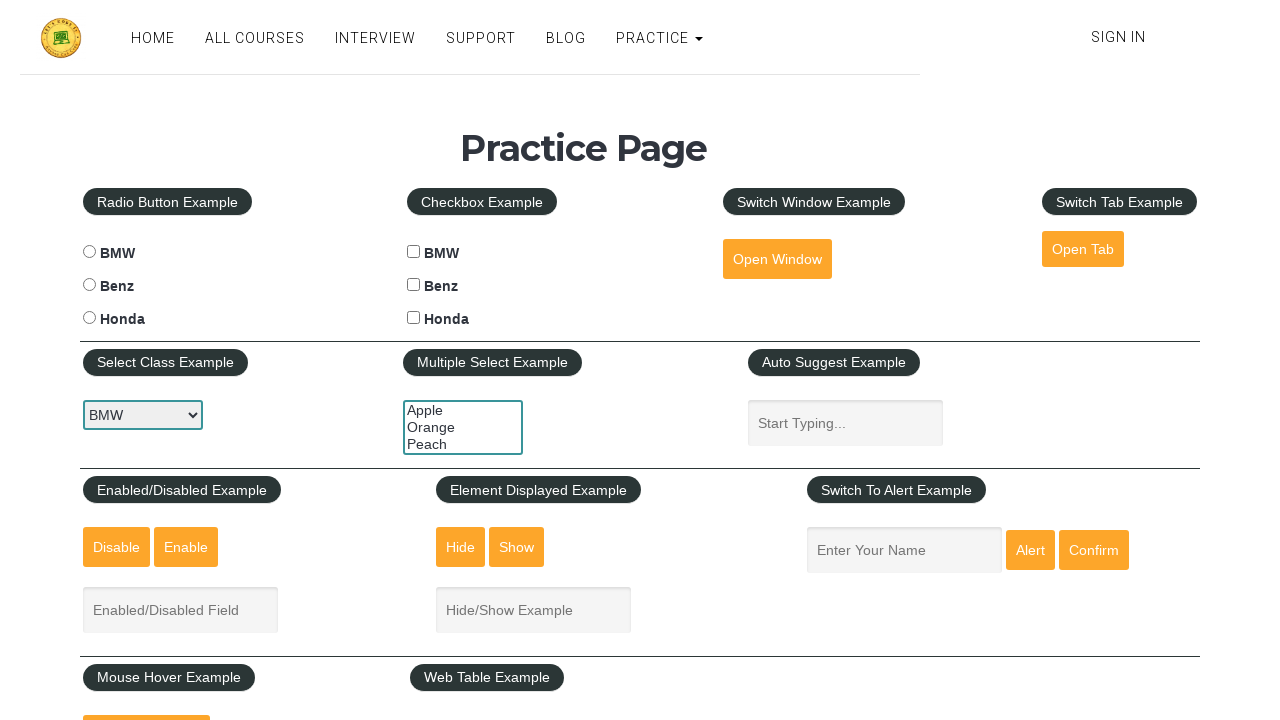

Located courses link element using XPath selector
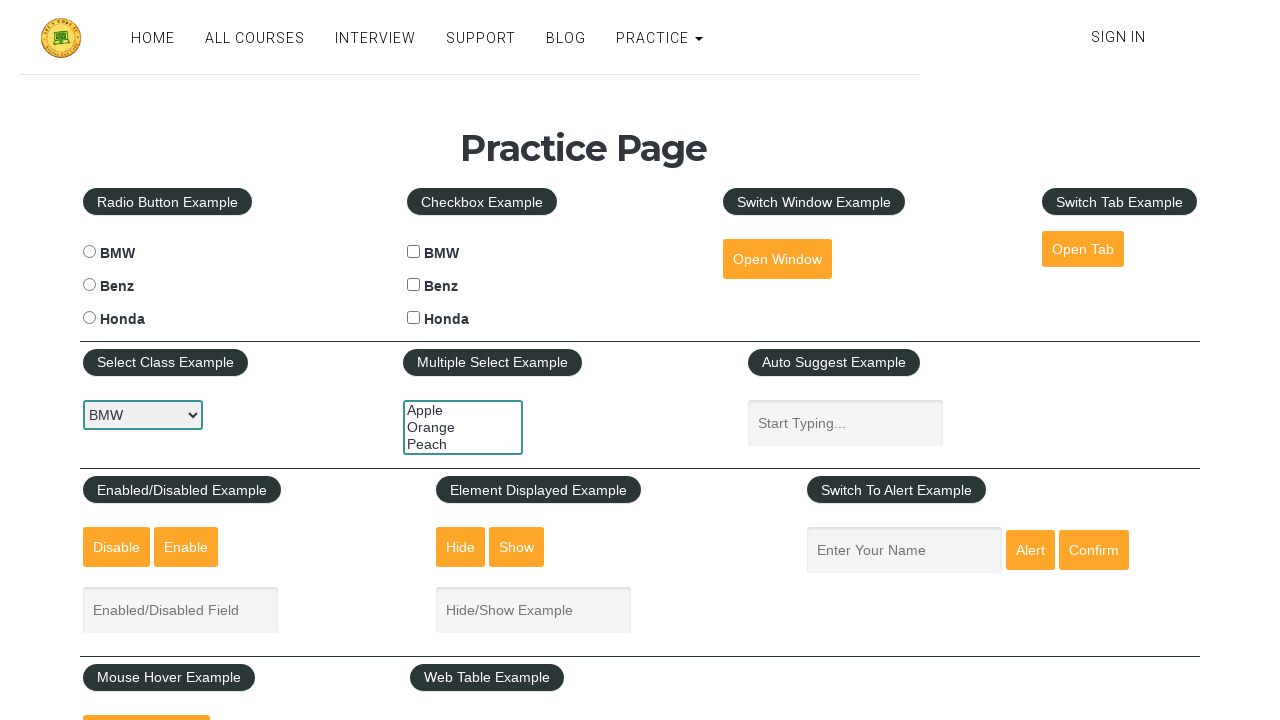

Scrolled to courses link element using scrollIntoView
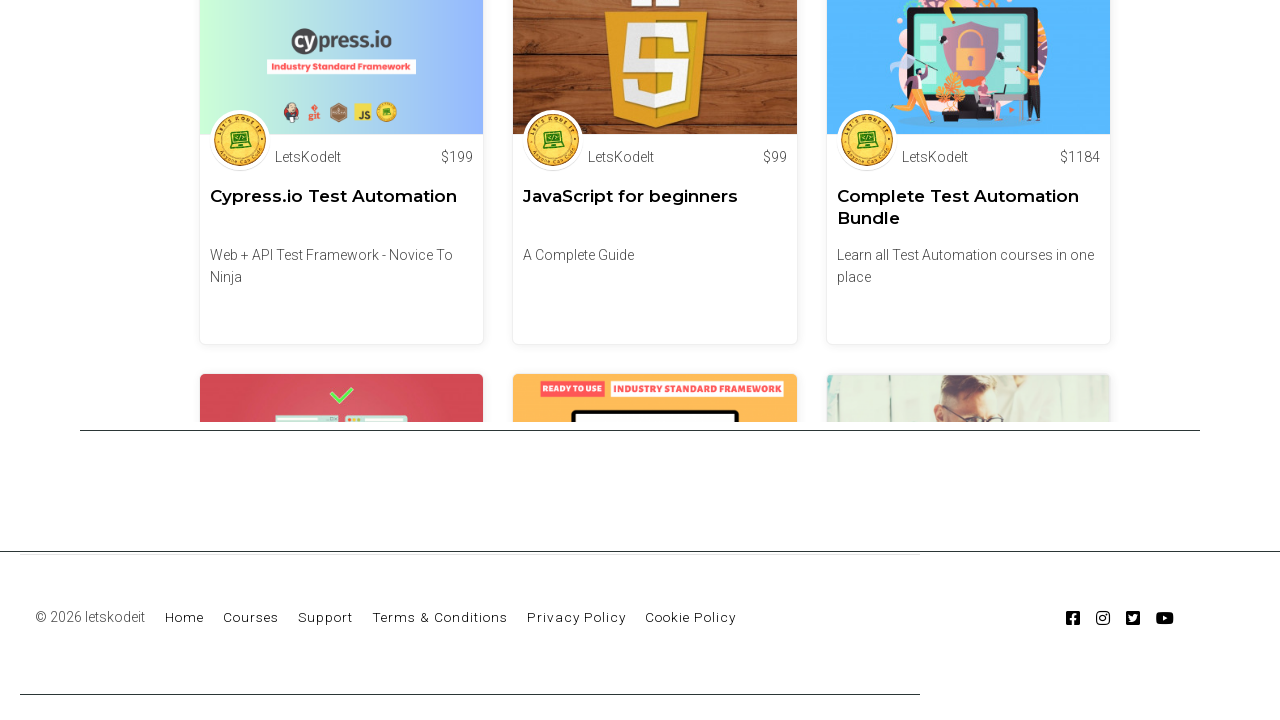

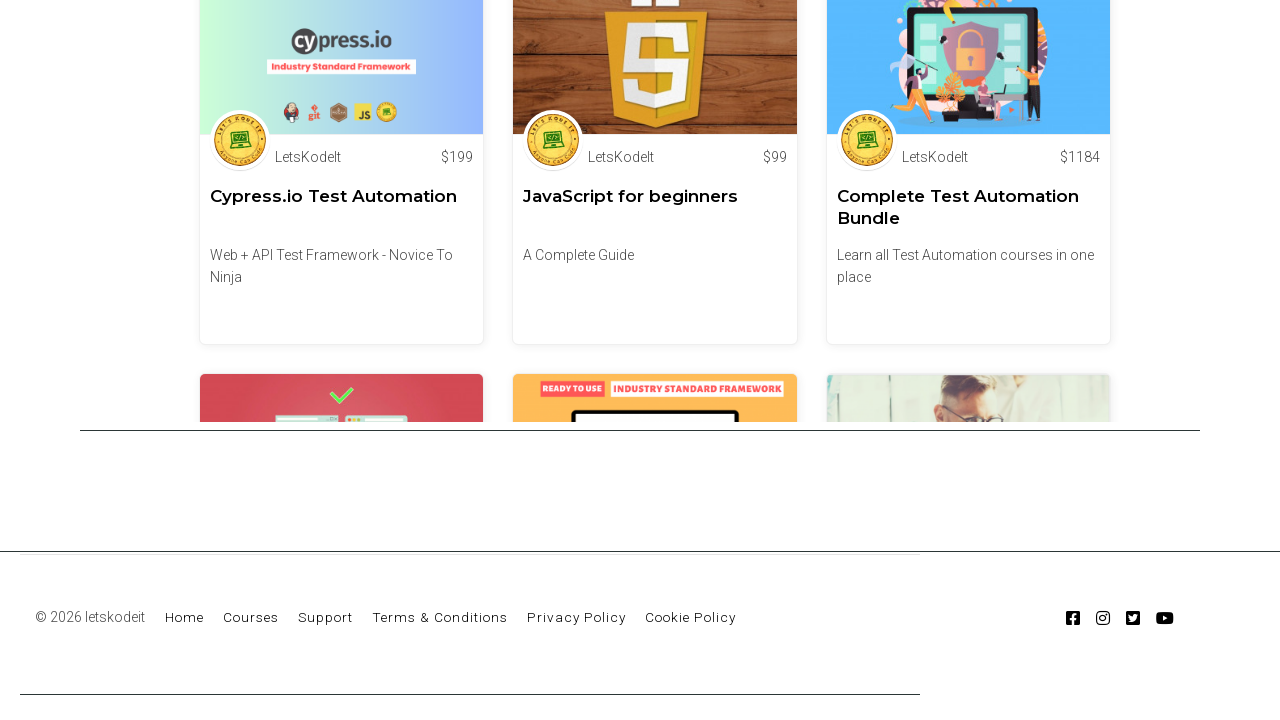